Tests checkbox toggle functionality by clicking on a checkbox and verifying its state changes from unchecked to checked or vice versa

Starting URL: https://the-internet.herokuapp.com/checkboxes

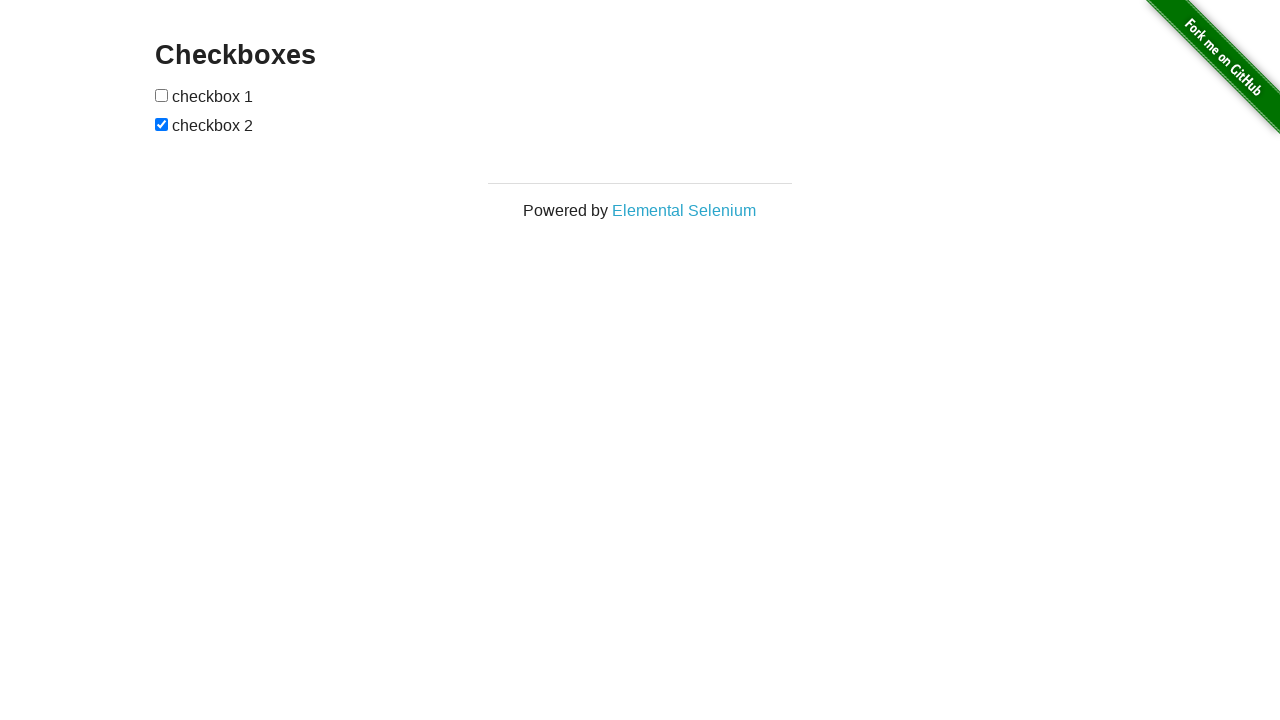

Waited for checkboxes to load on the page
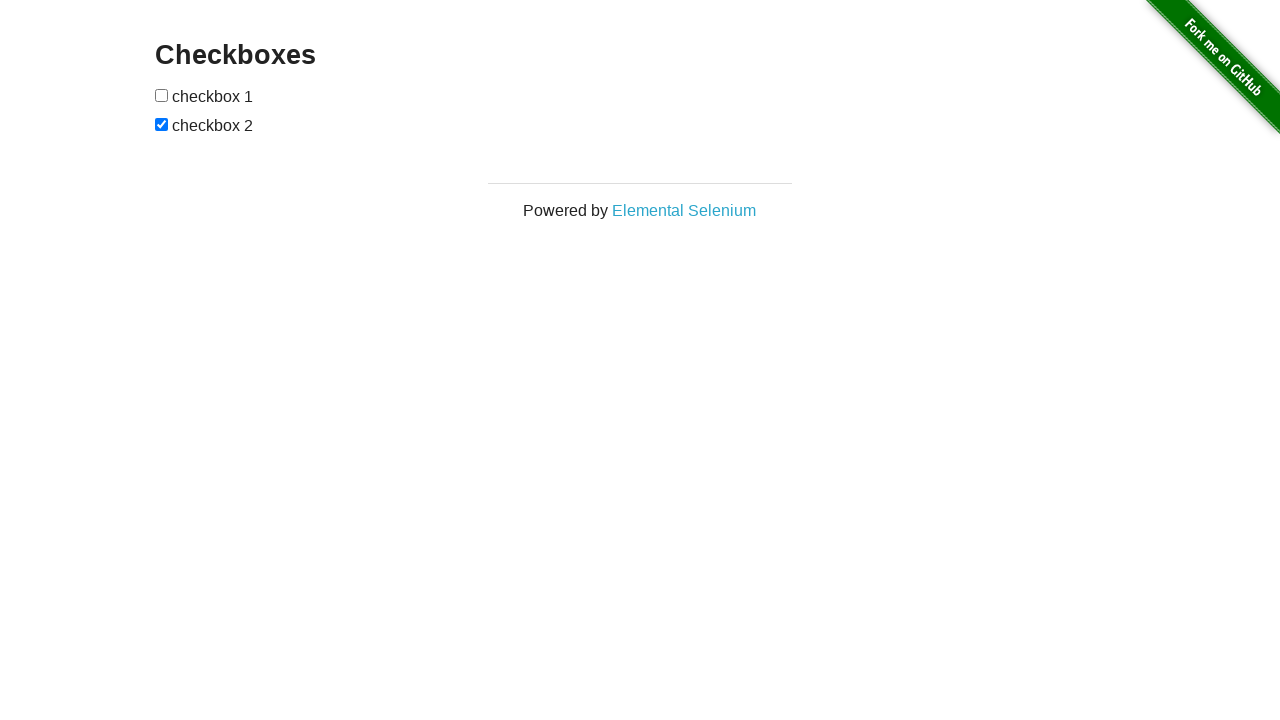

Located all checkbox elements on the page
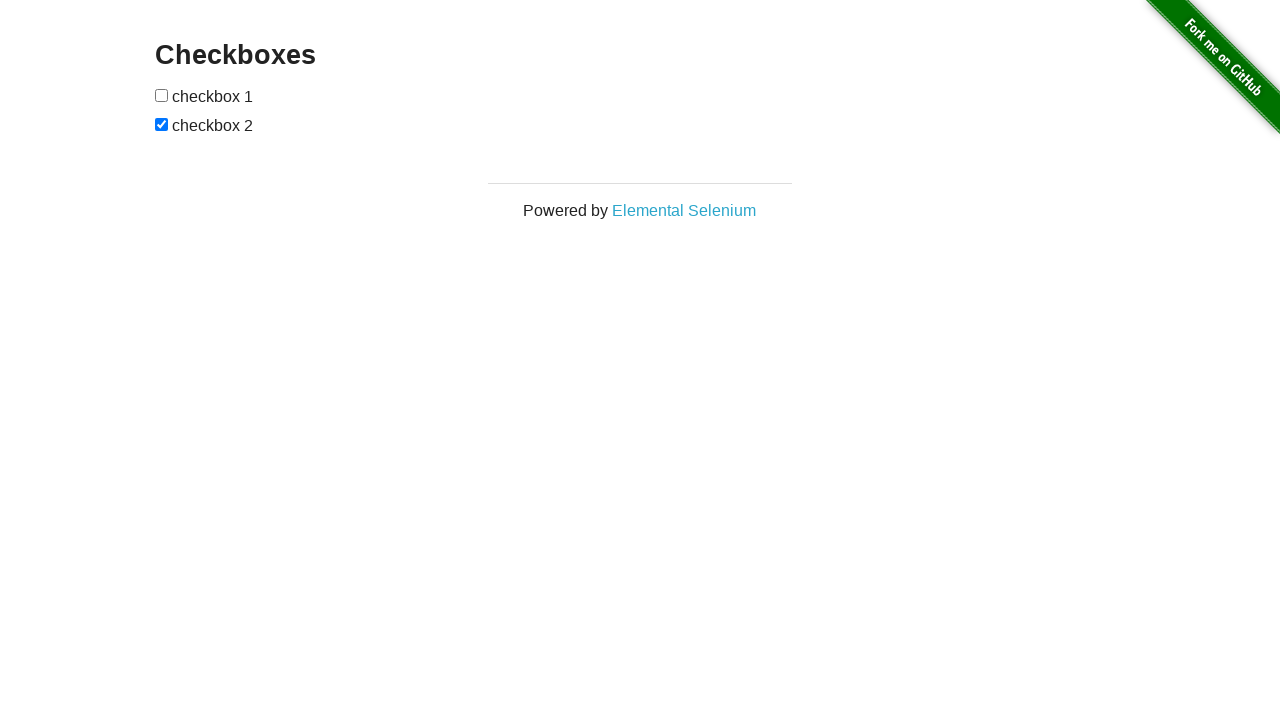

Checked initial state of first checkbox: False
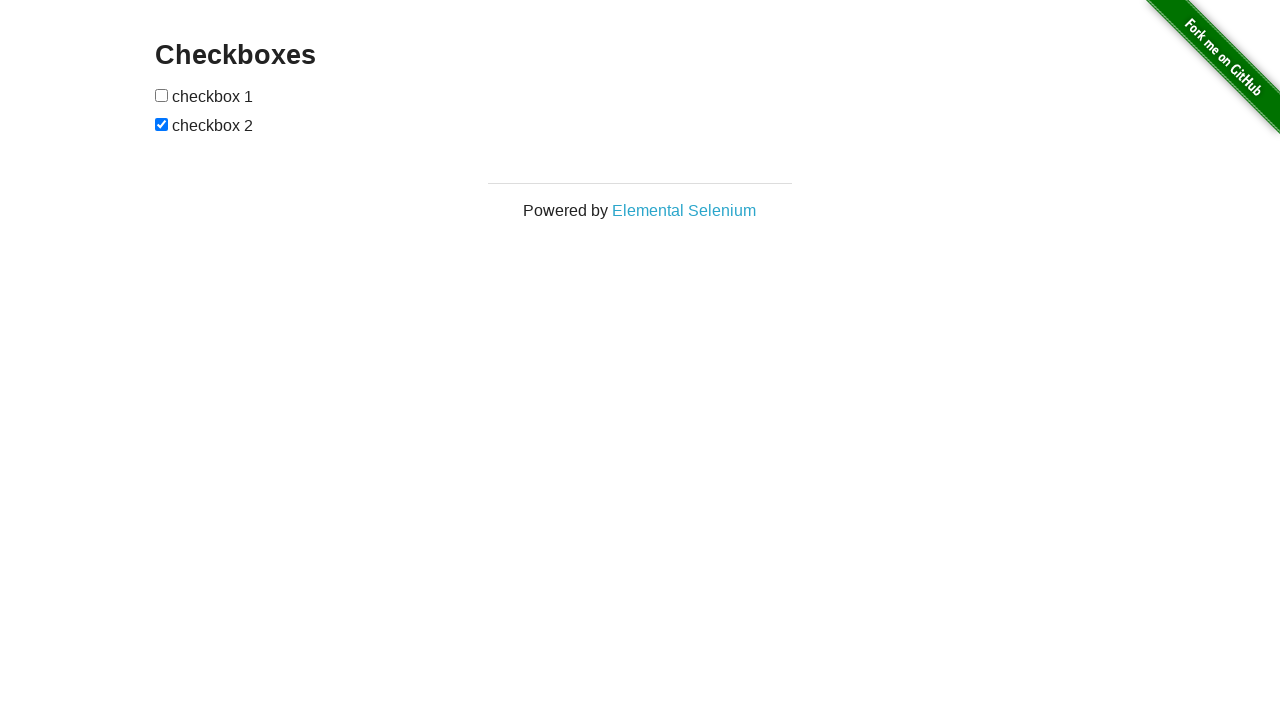

Clicked on the first checkbox to toggle its state at (162, 95) on input[type='checkbox'] >> nth=0
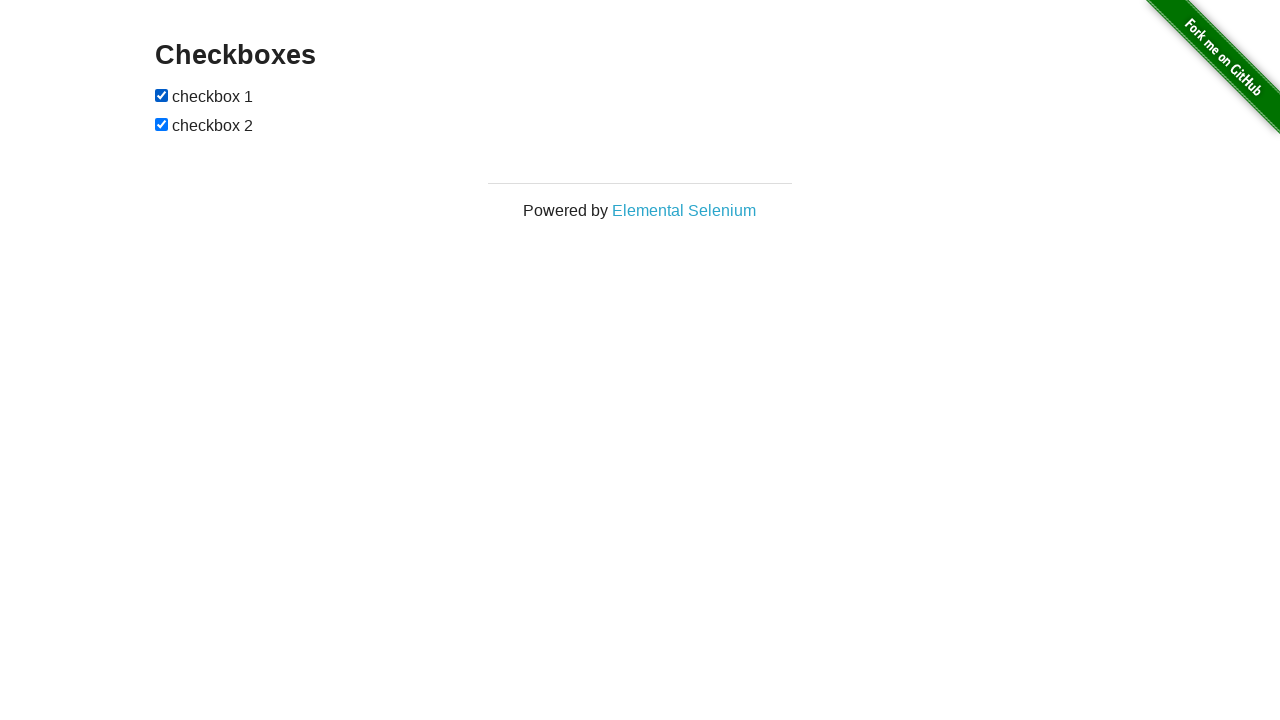

Verified first checkbox state changed from False to True
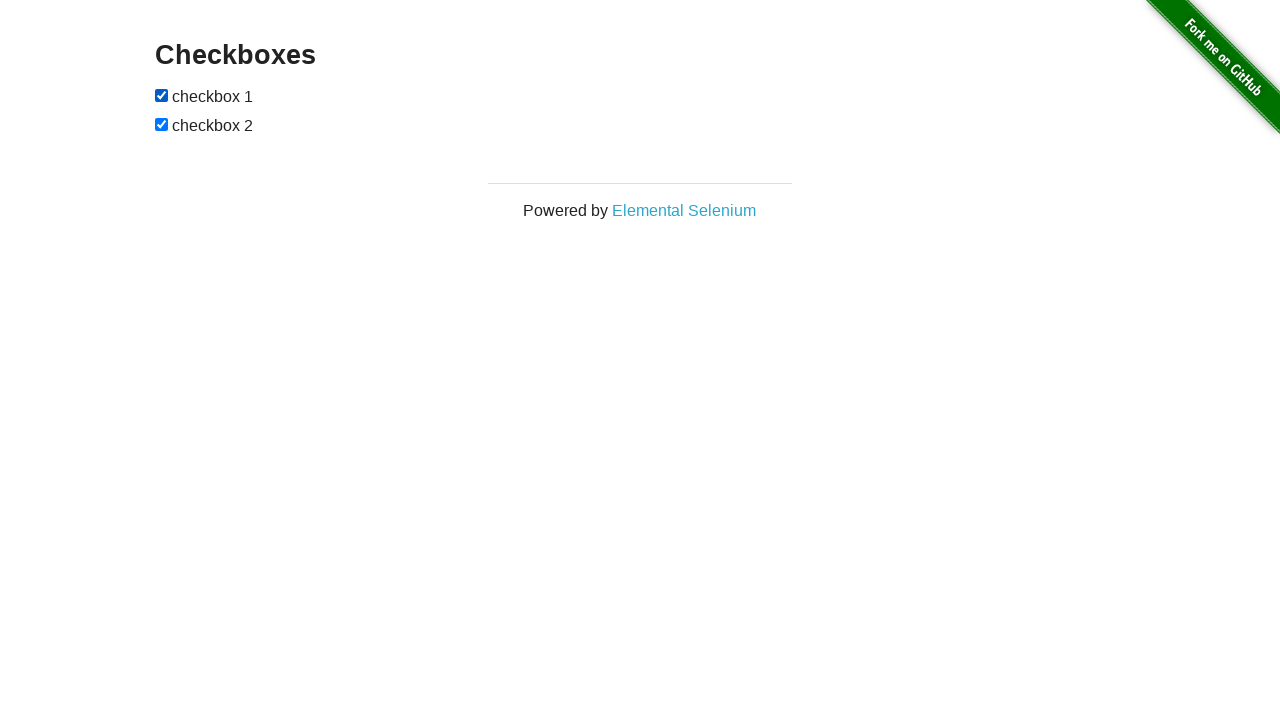

Assertion passed: first checkbox state was successfully toggled
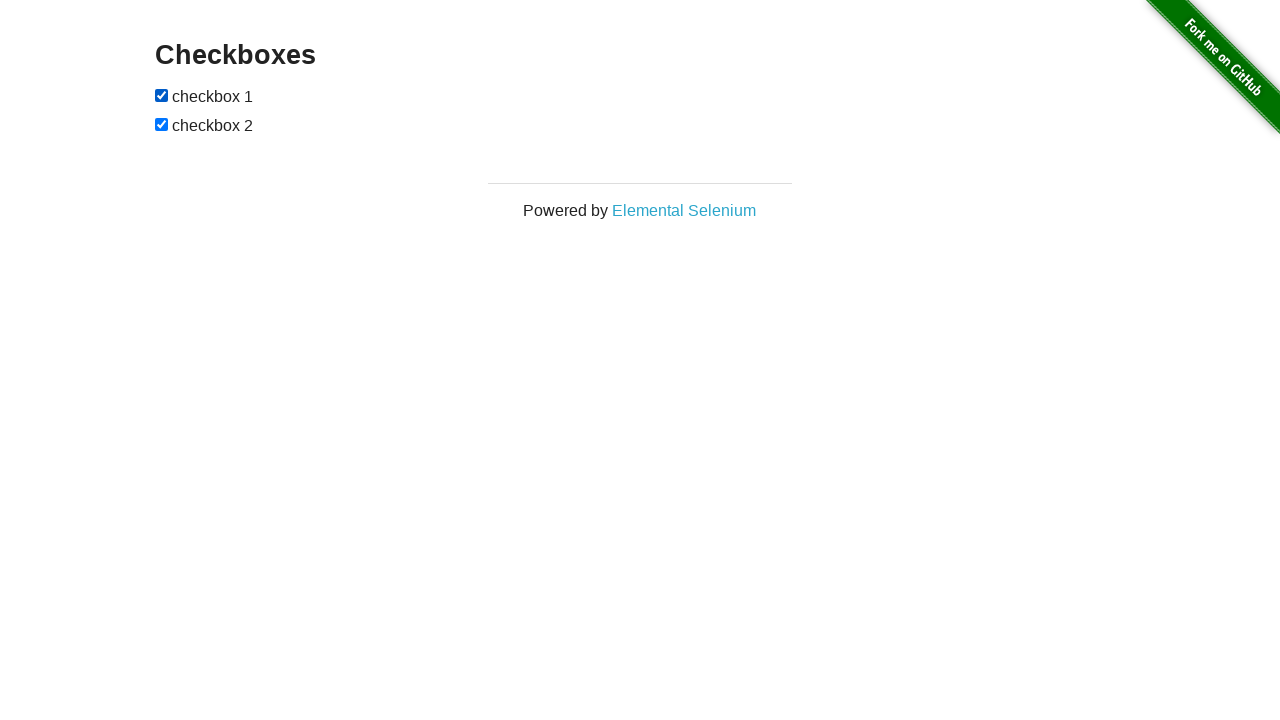

Checked initial state of second checkbox: True
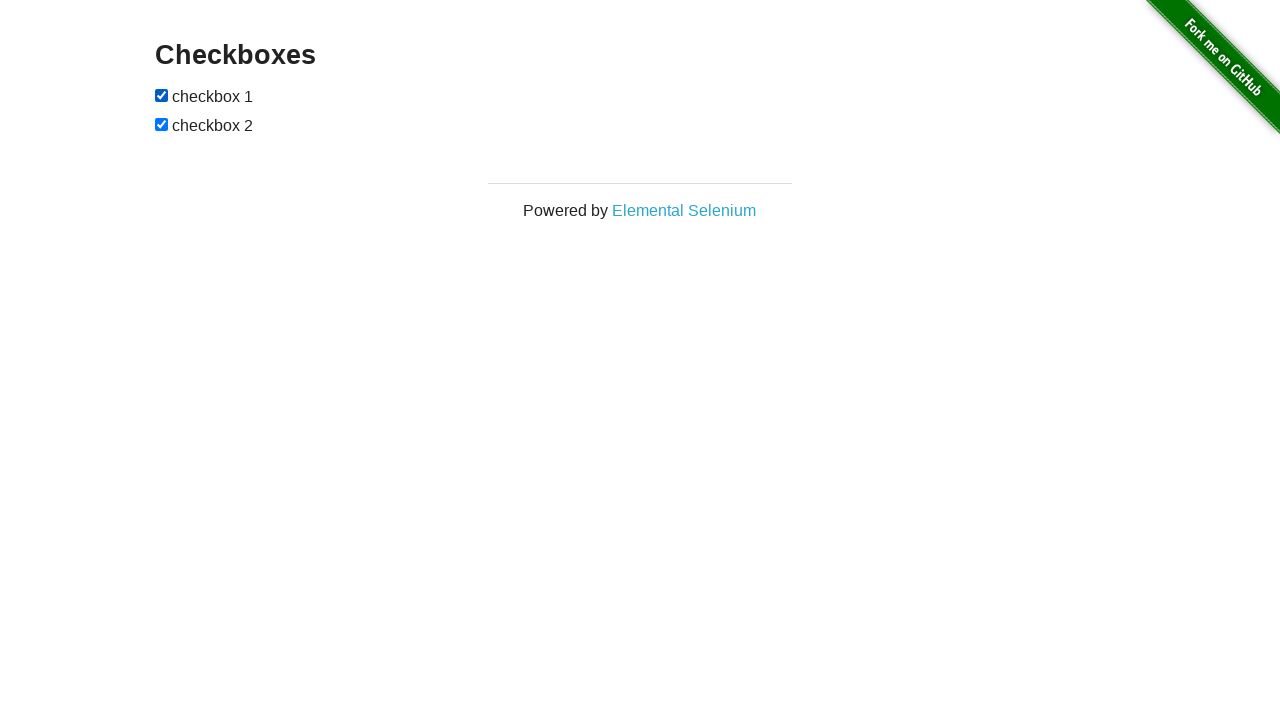

Clicked on the second checkbox to toggle its state at (162, 124) on input[type='checkbox'] >> nth=1
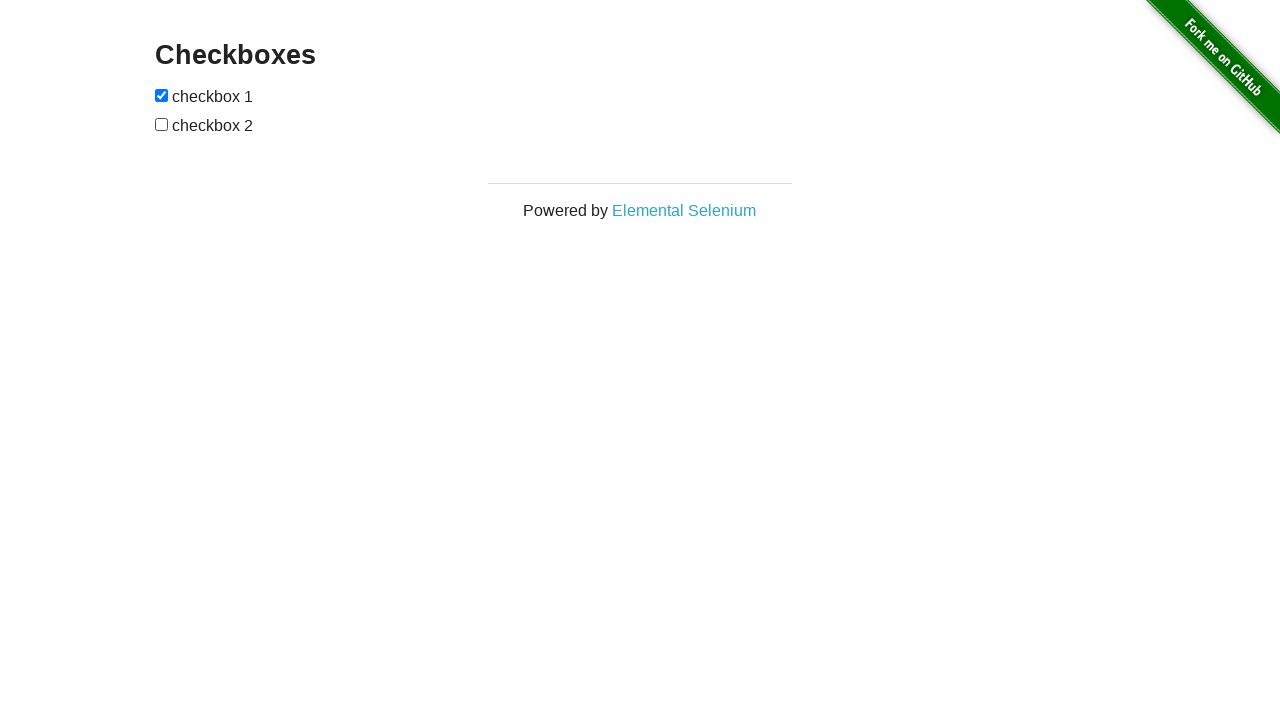

Verified second checkbox state changed from True to False
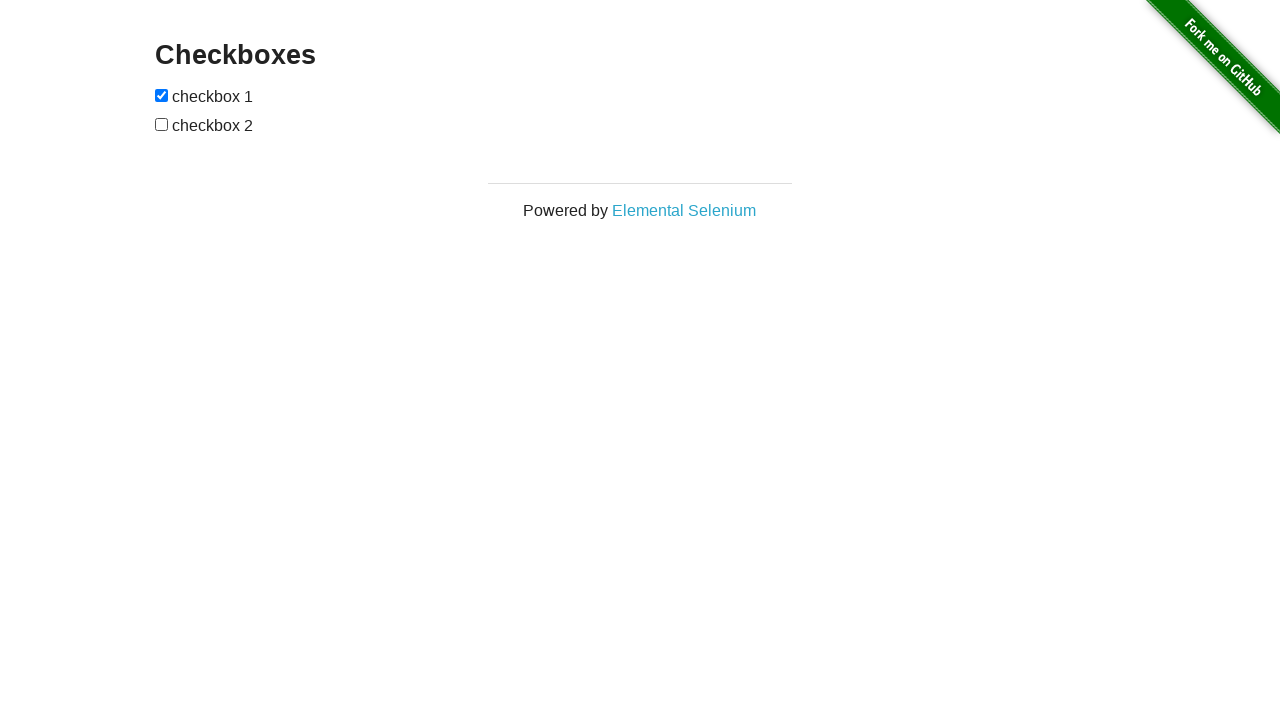

Assertion passed: second checkbox state was successfully toggled
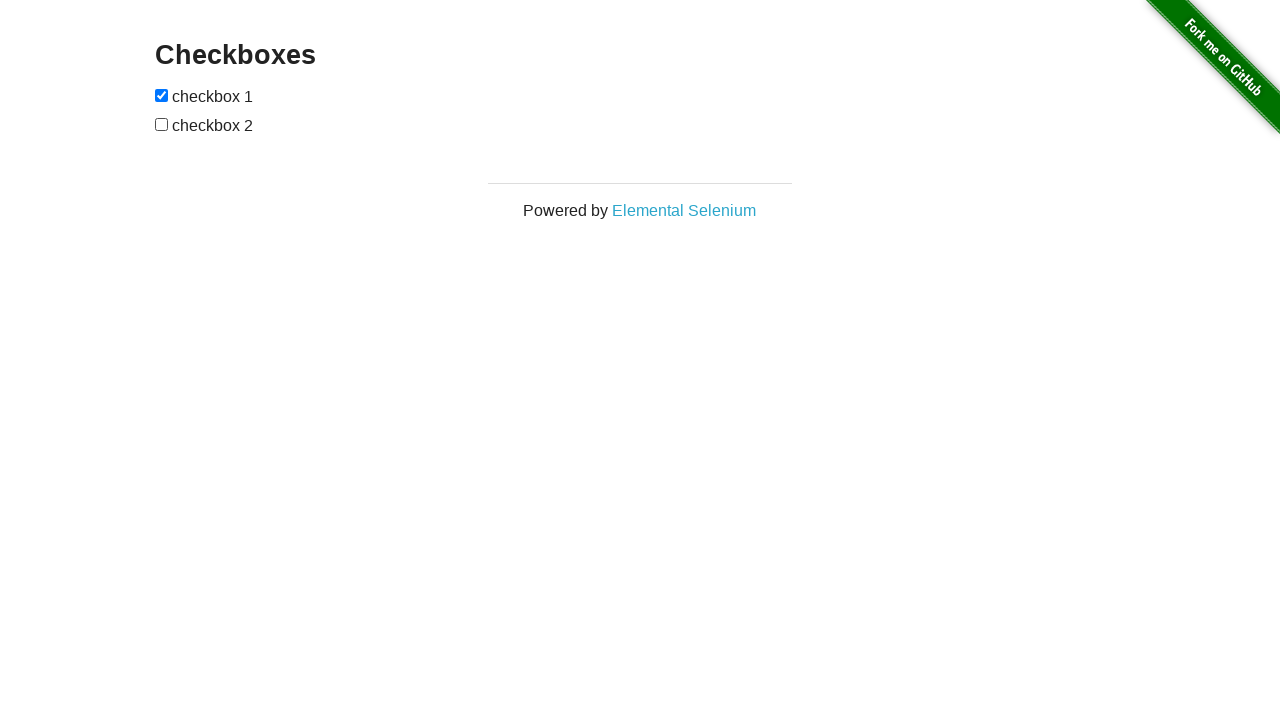

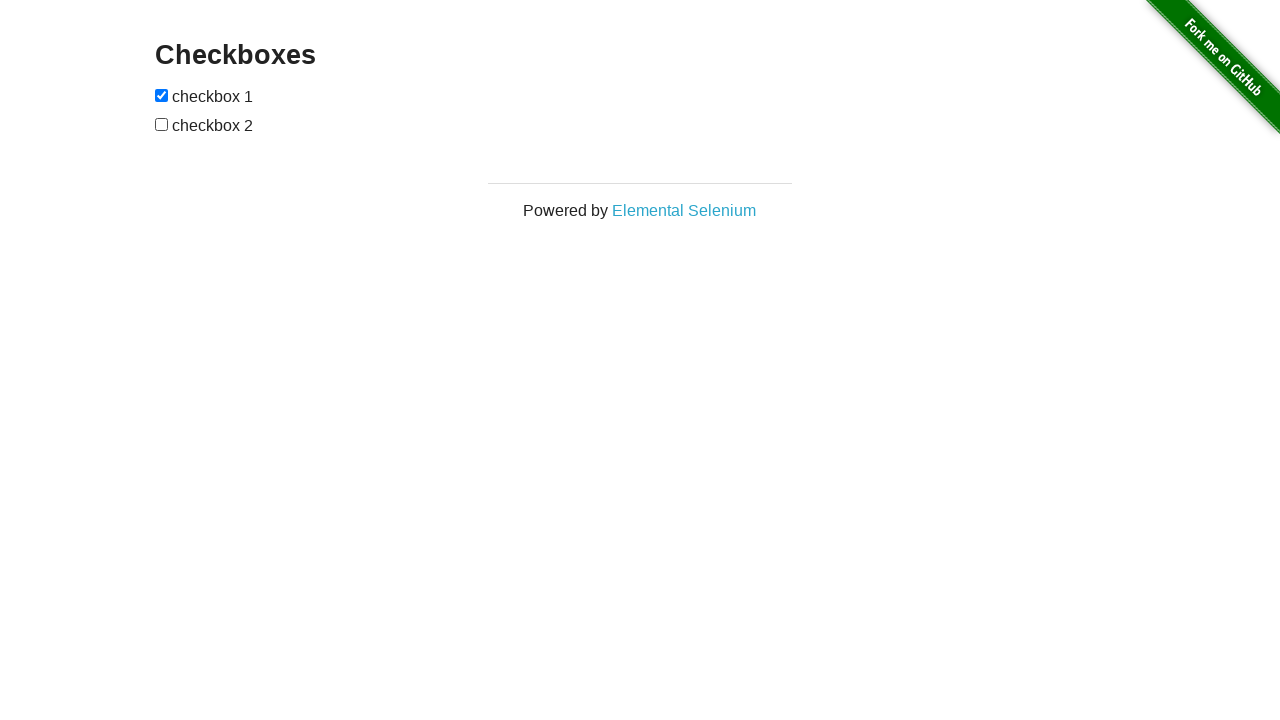